Tests keyboard input detection by pressing keys and verifying the displayed result

Starting URL: https://the-internet.herokuapp.com/key_presses

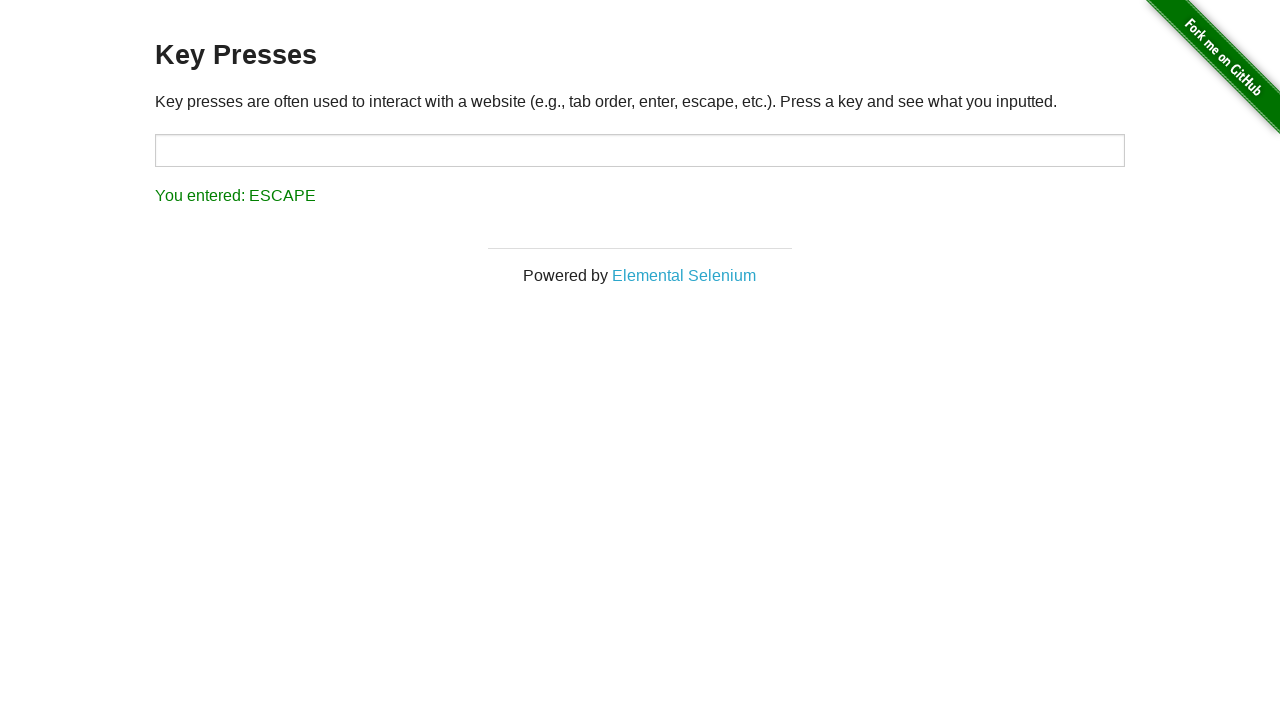

Clicked on target input area to focus at (640, 150) on #target
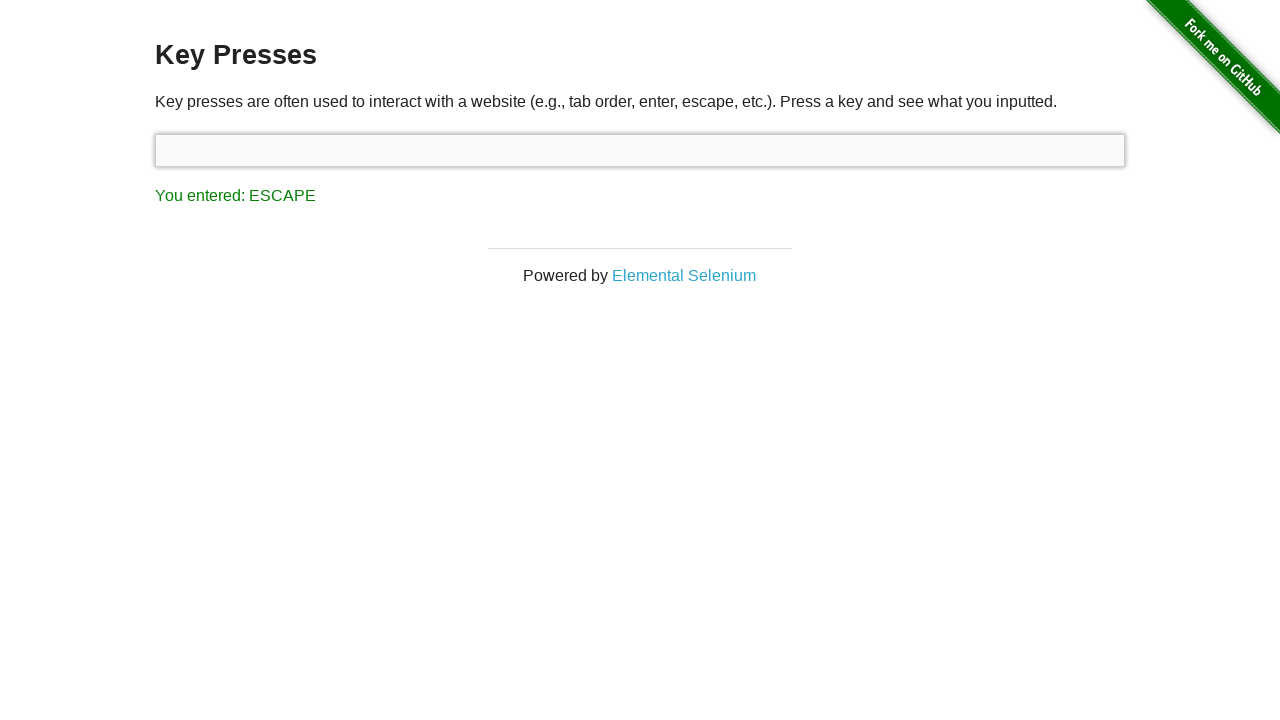

Pressed Pause key
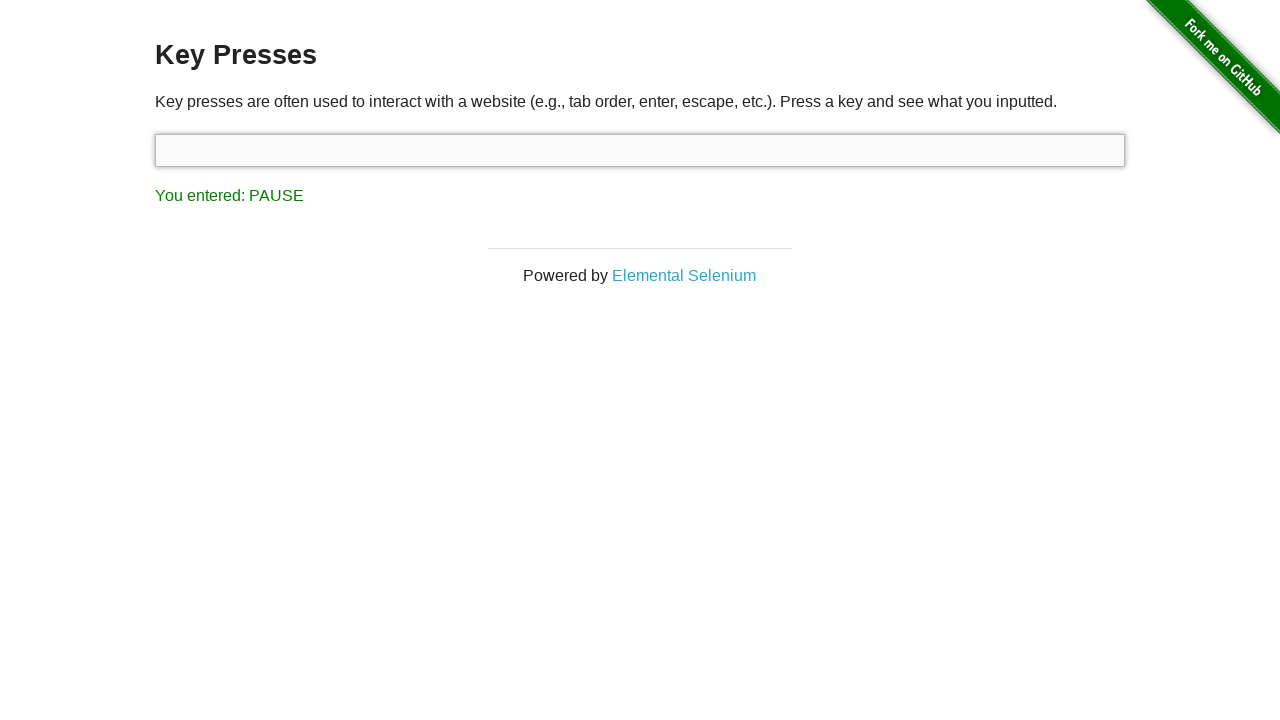

Verified that PAUSE key press was detected and displayed
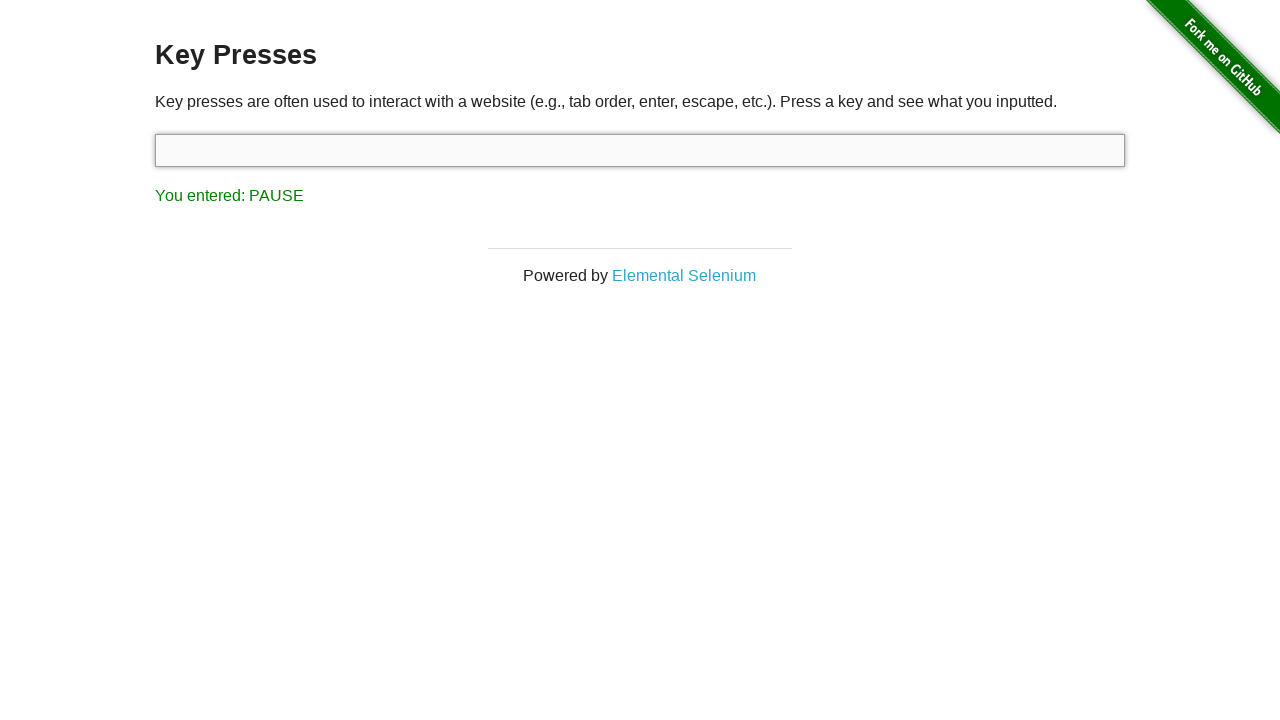

Pressed number key 6
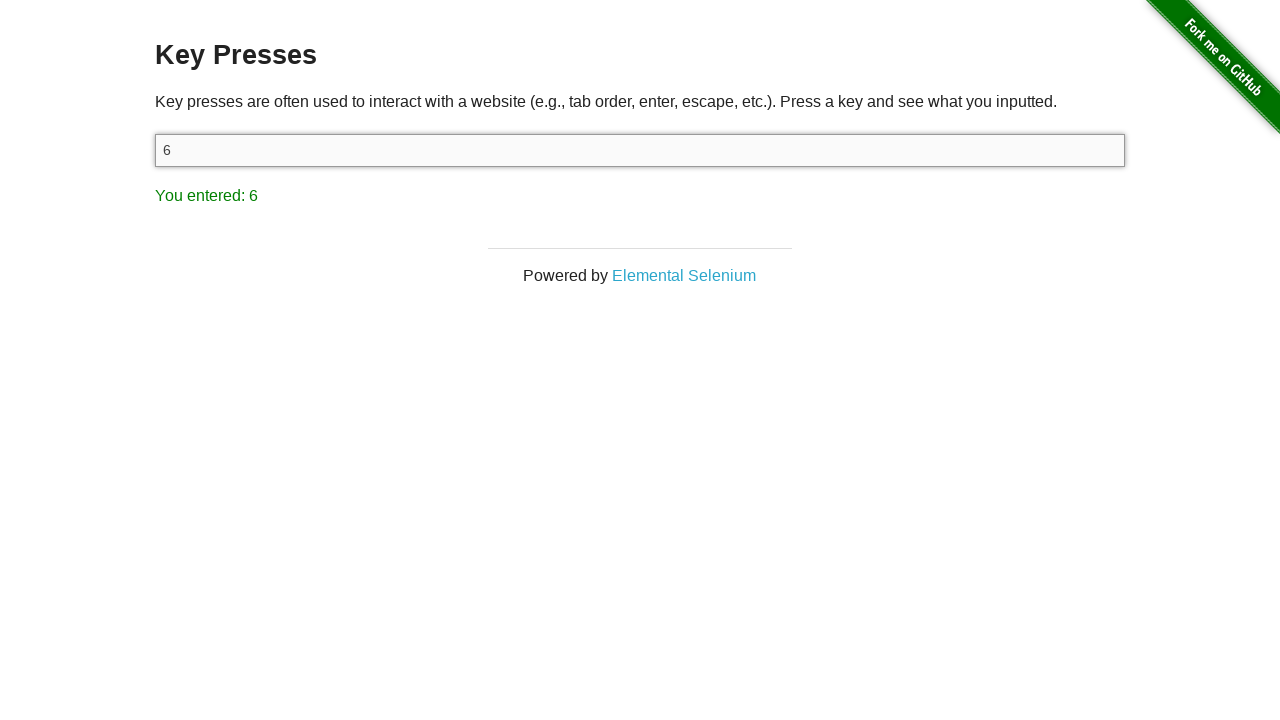

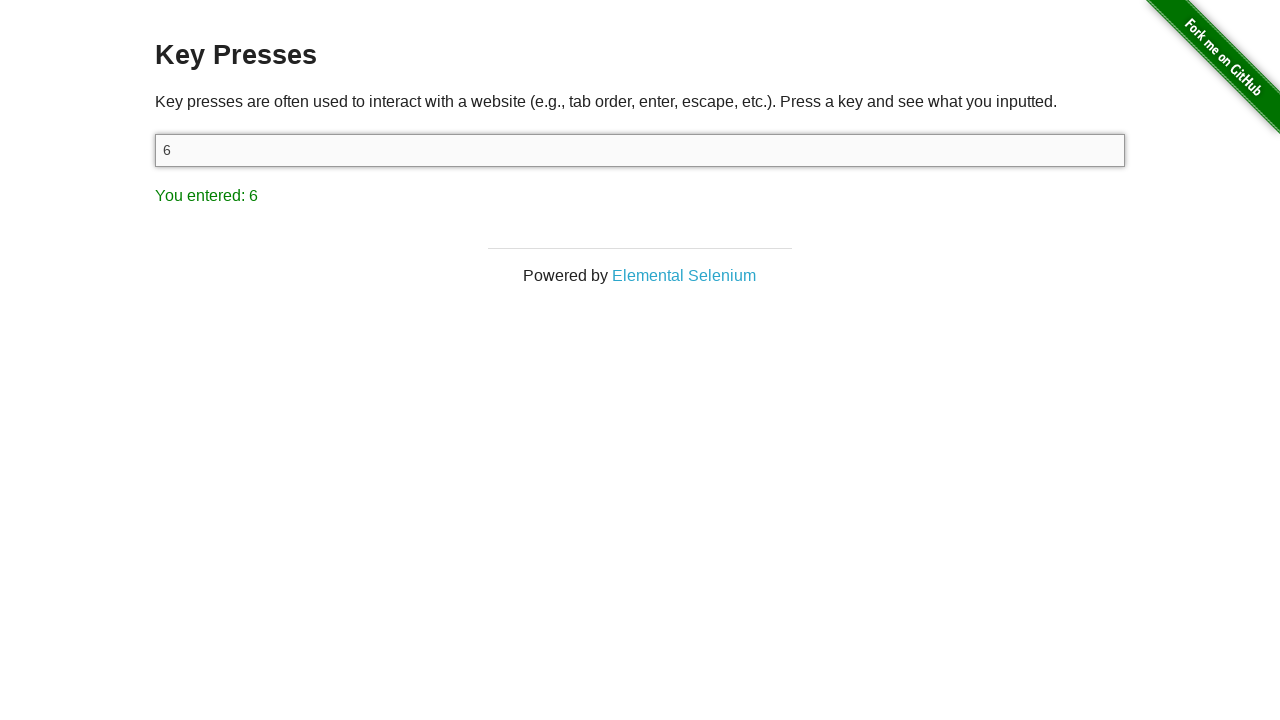